Tests handling of stale elements by removing and re-adding a checkbox element dynamically

Starting URL: http://the-internet.herokuapp.com/dynamic_controls

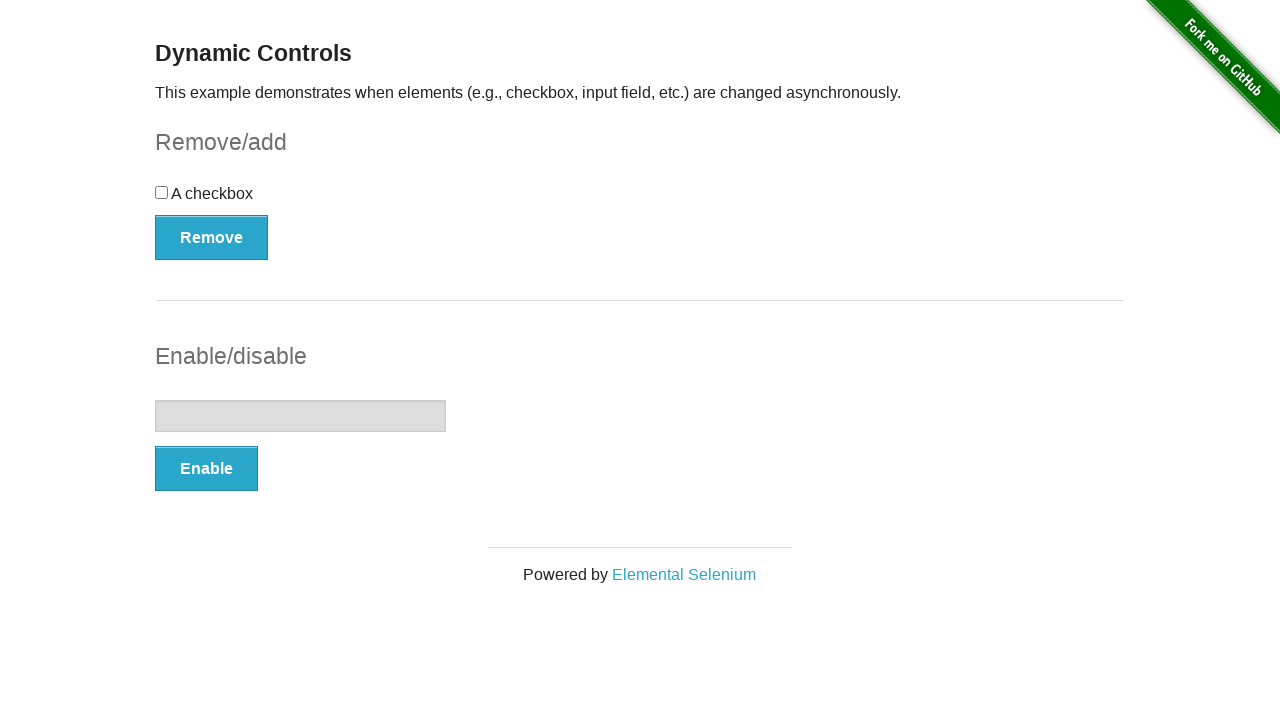

Clicked Remove button to remove the checkbox element at (212, 237) on xpath=//form[@id='checkbox-example']/button[@type='button']
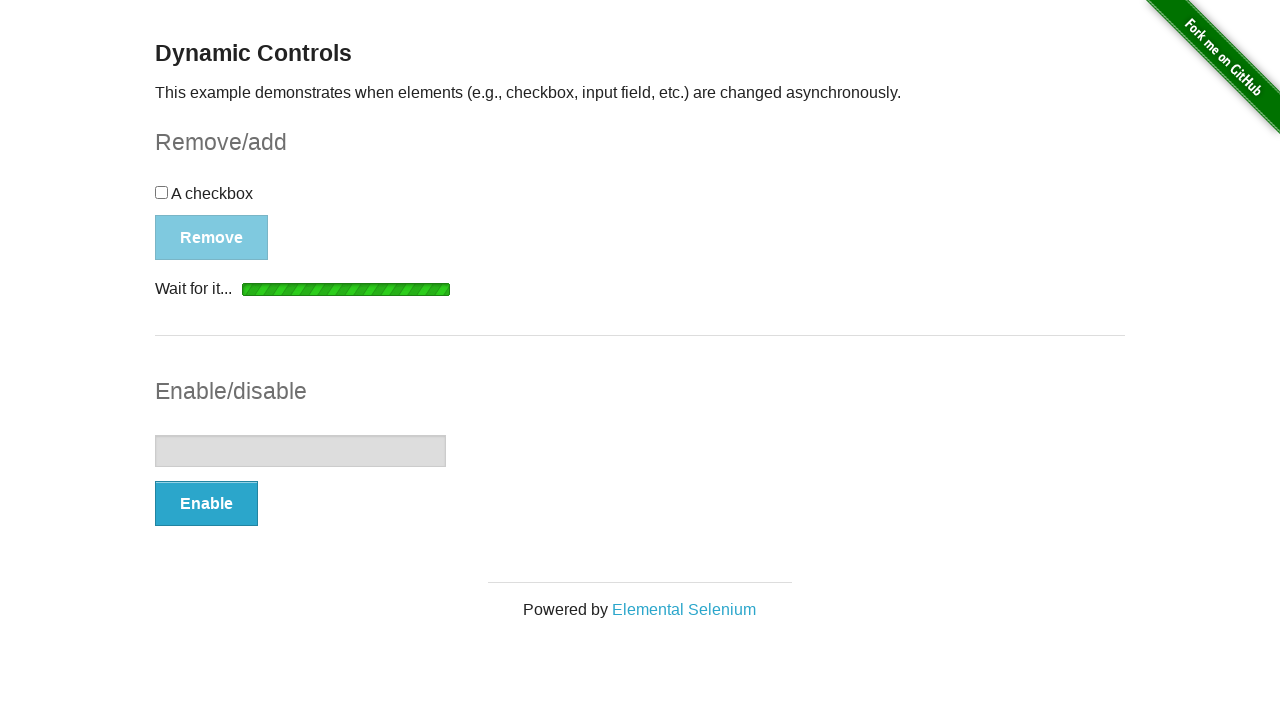

Confirmed checkbox element is detached from DOM
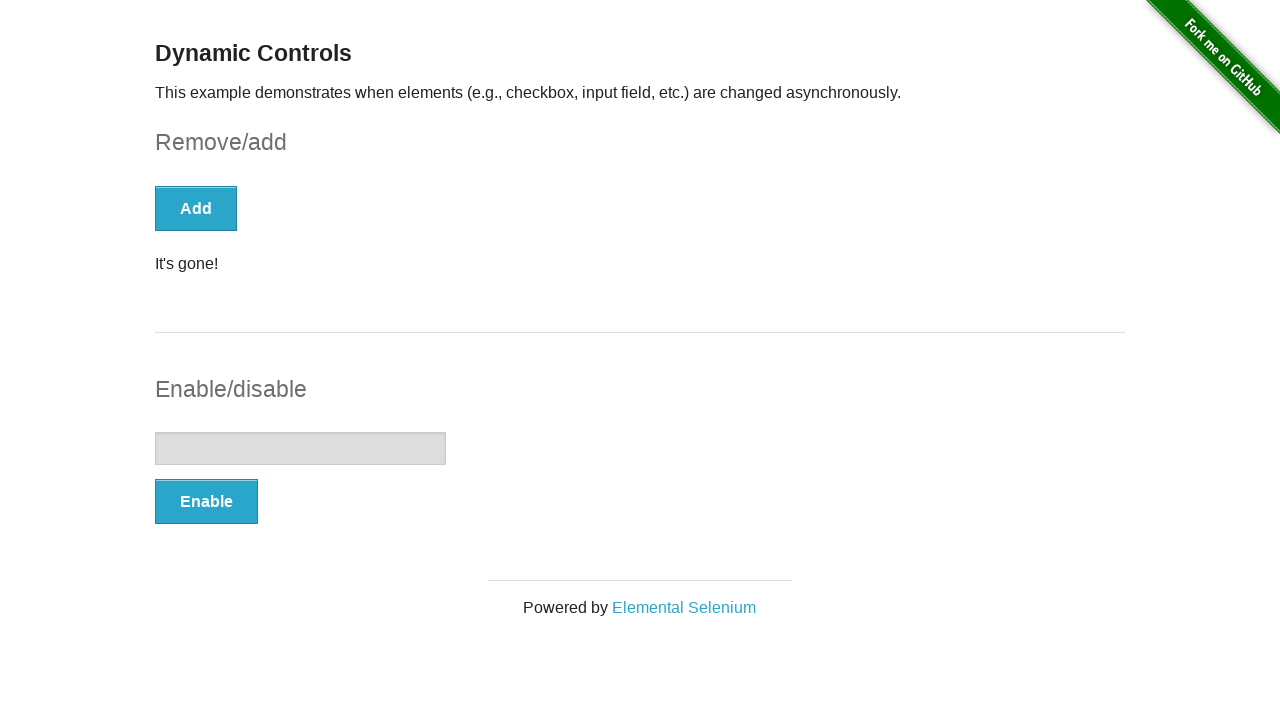

Clicked Add button to re-add the checkbox element at (196, 208) on xpath=//form[@id='checkbox-example']/button[@type='button']
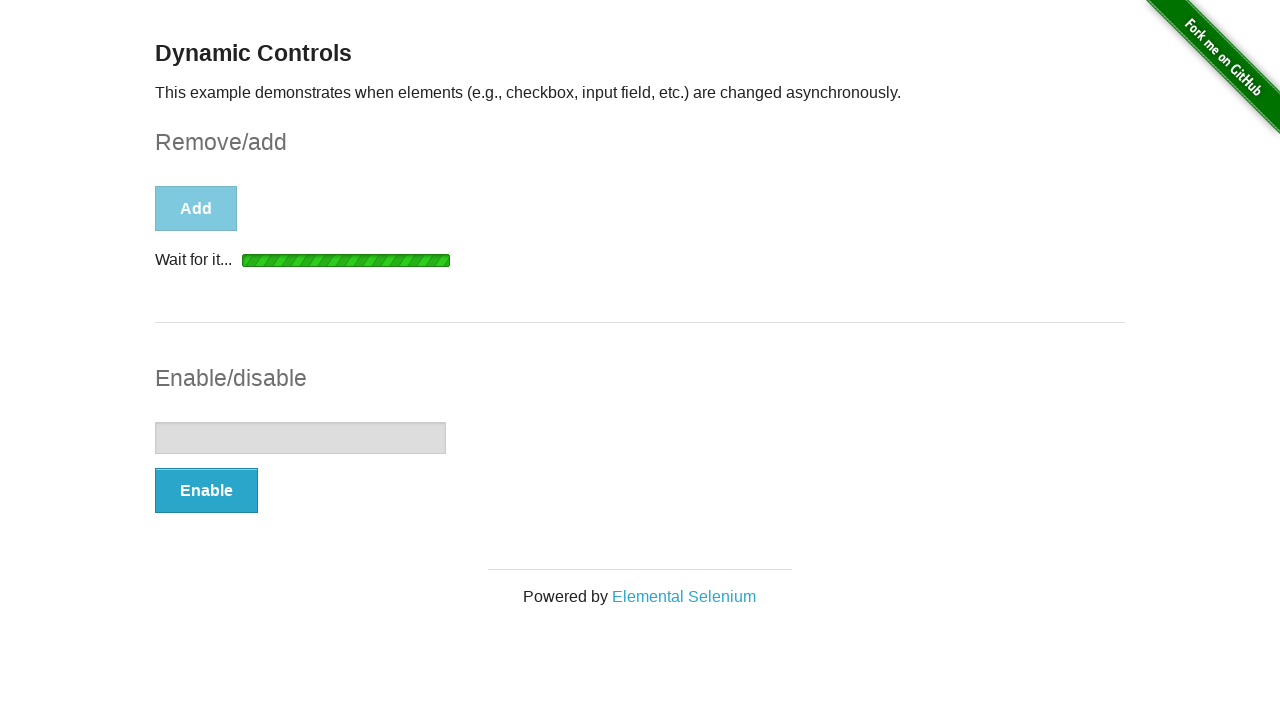

Confirmed checkbox element is visible and reattached to DOM
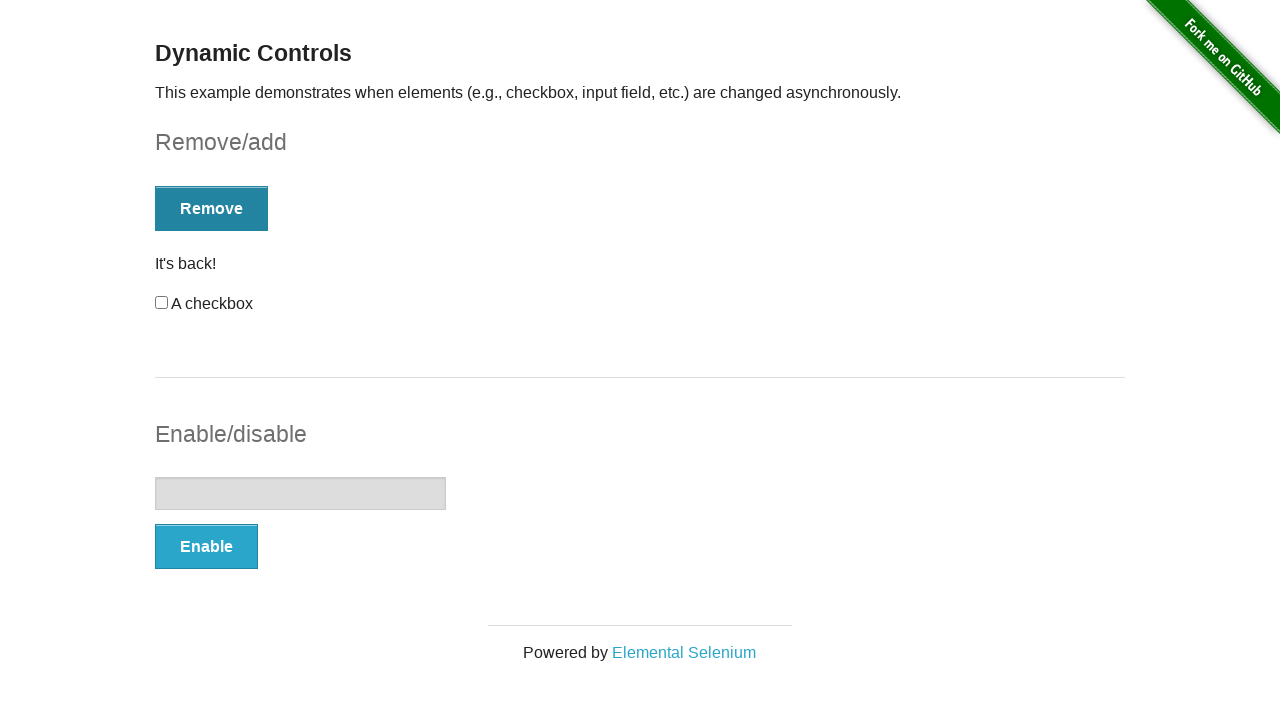

Located the checkbox element
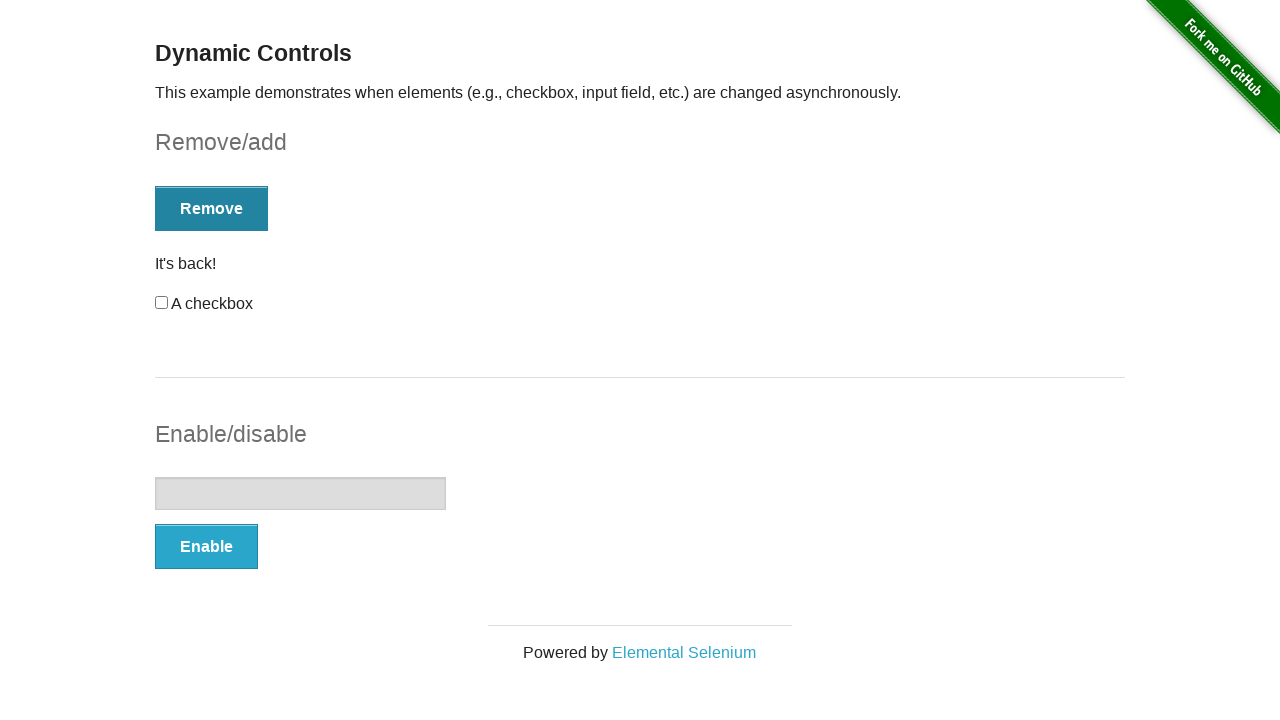

Verified checkbox is visible - assertion passed
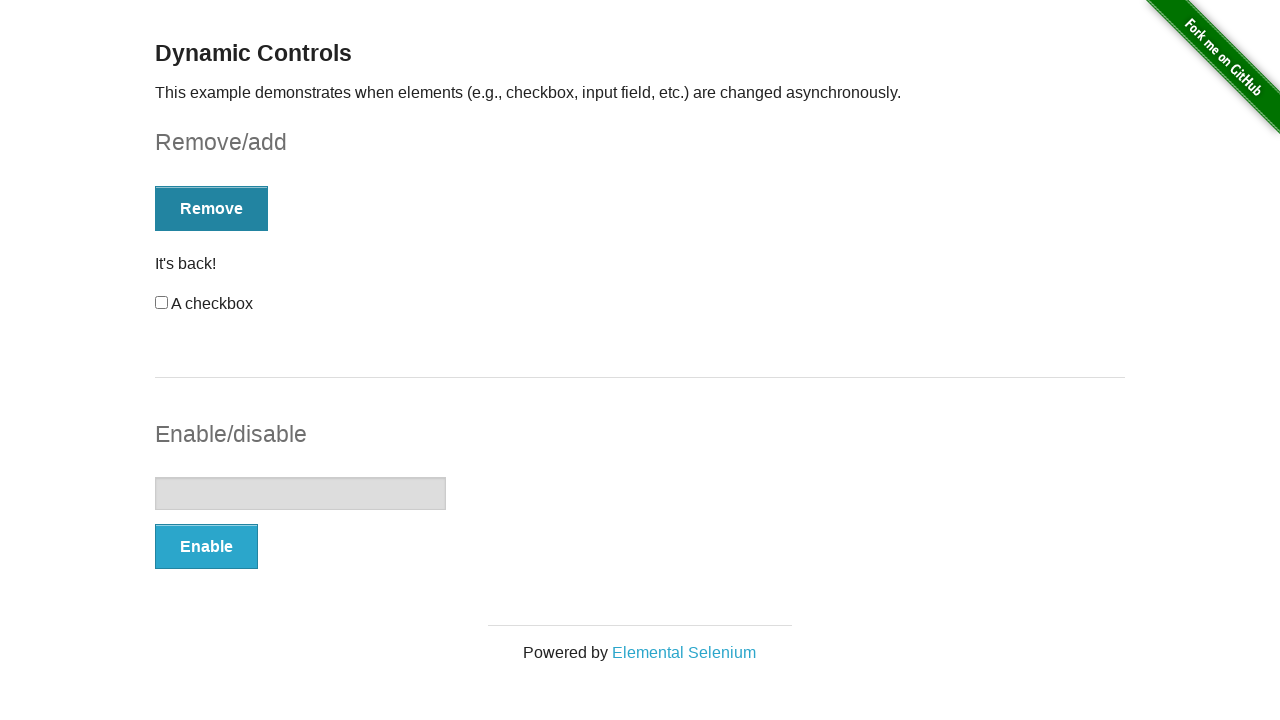

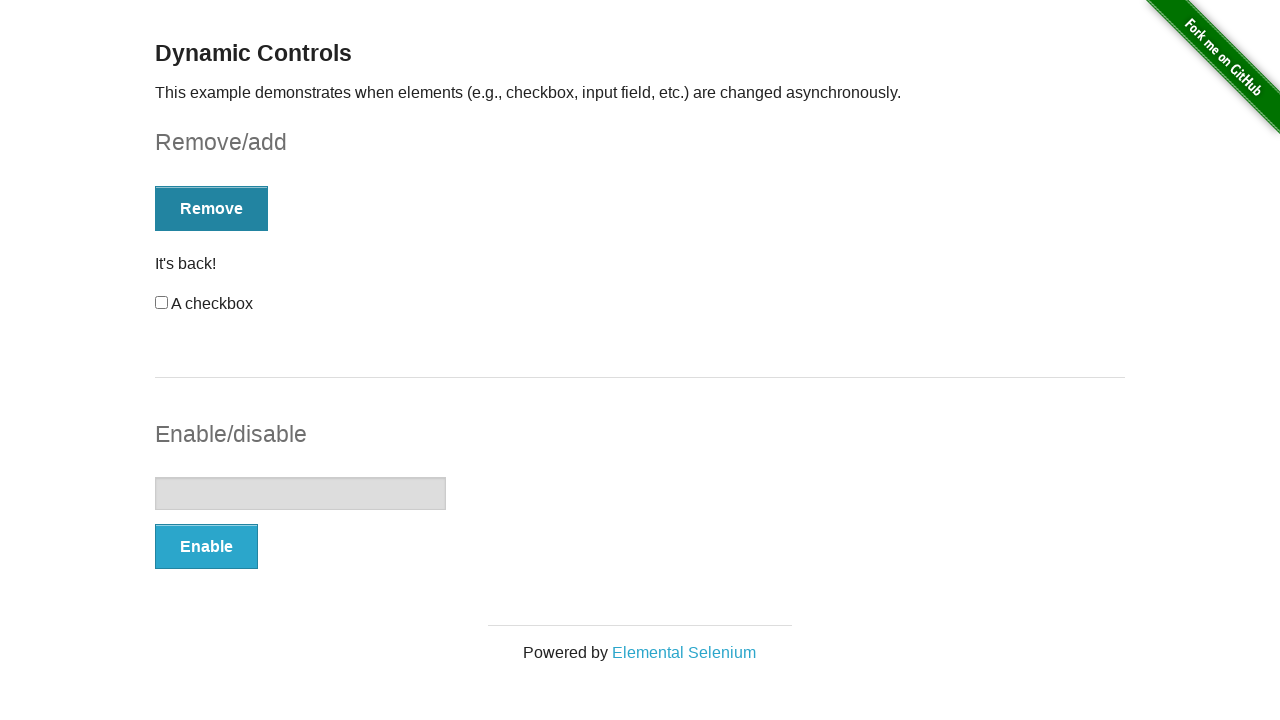